Tests element waiting by clicking a button and using FluentWait to wait for a paragraph element to become visible

Starting URL: https://testeroprogramowania.github.io/selenium/wait2.html

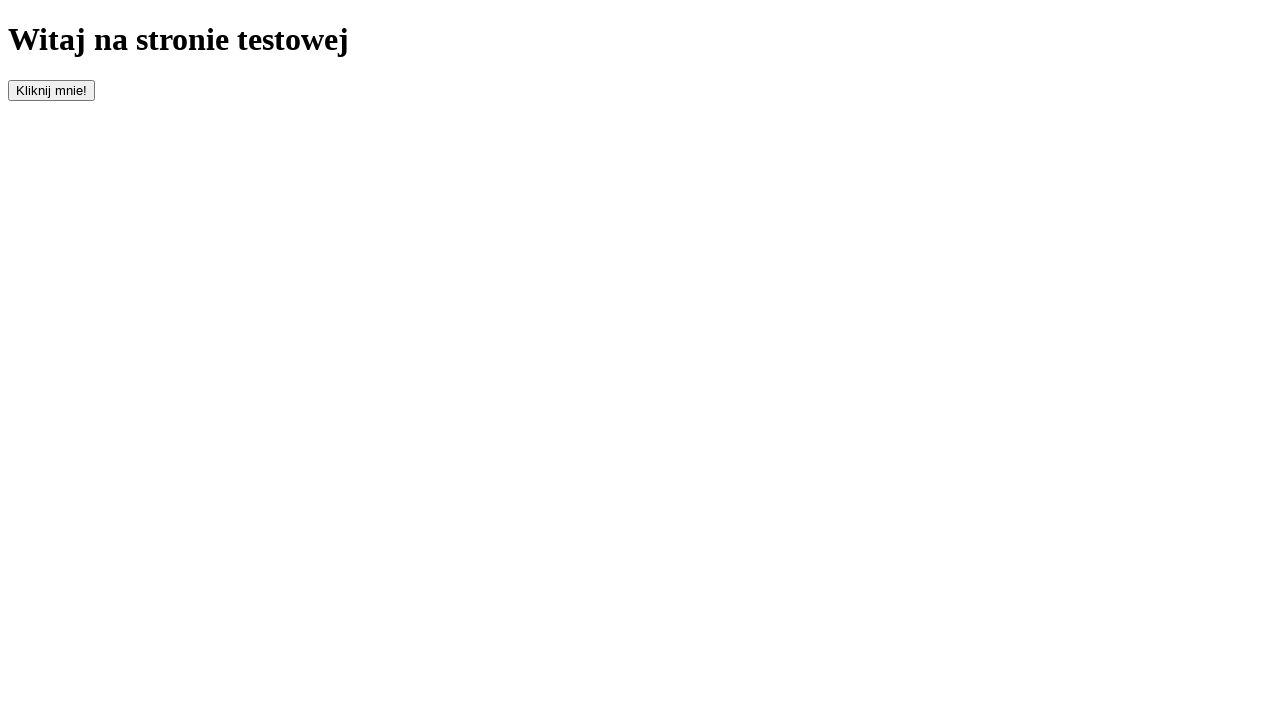

Navigated to wait2.html test page
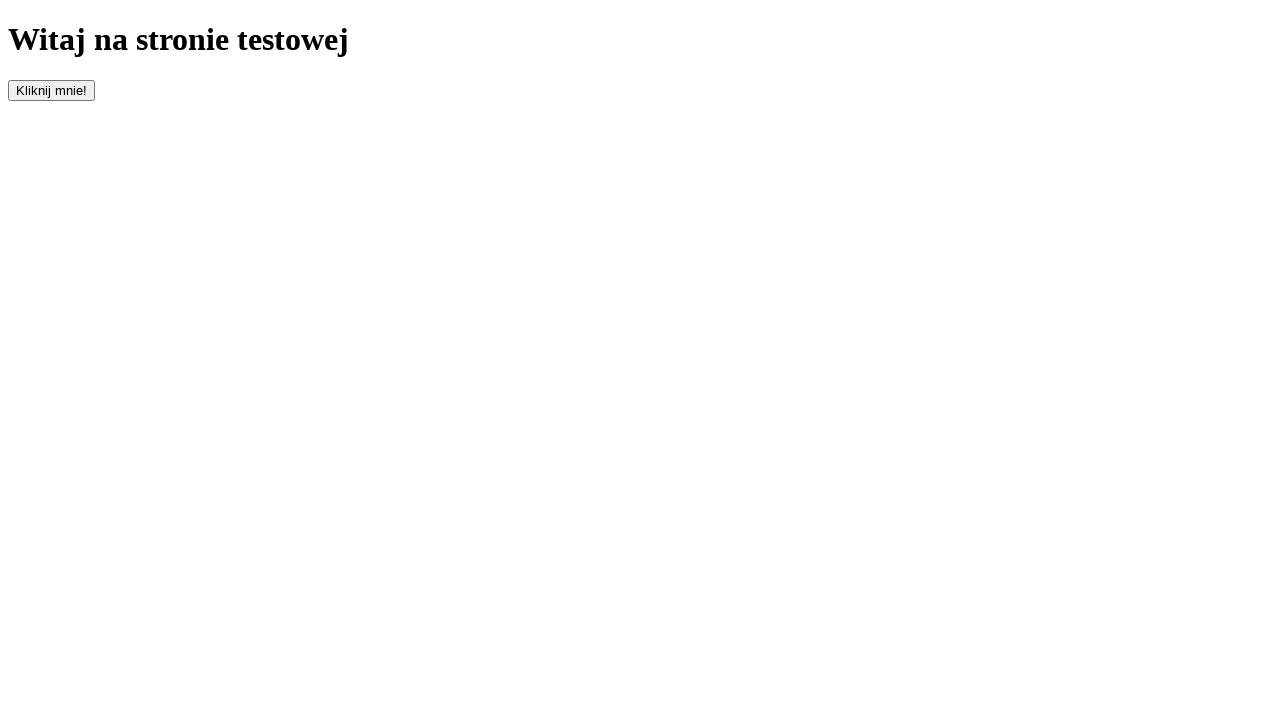

Clicked the 'clickOnMe' button to trigger element appearance at (52, 90) on button#clickOnMe
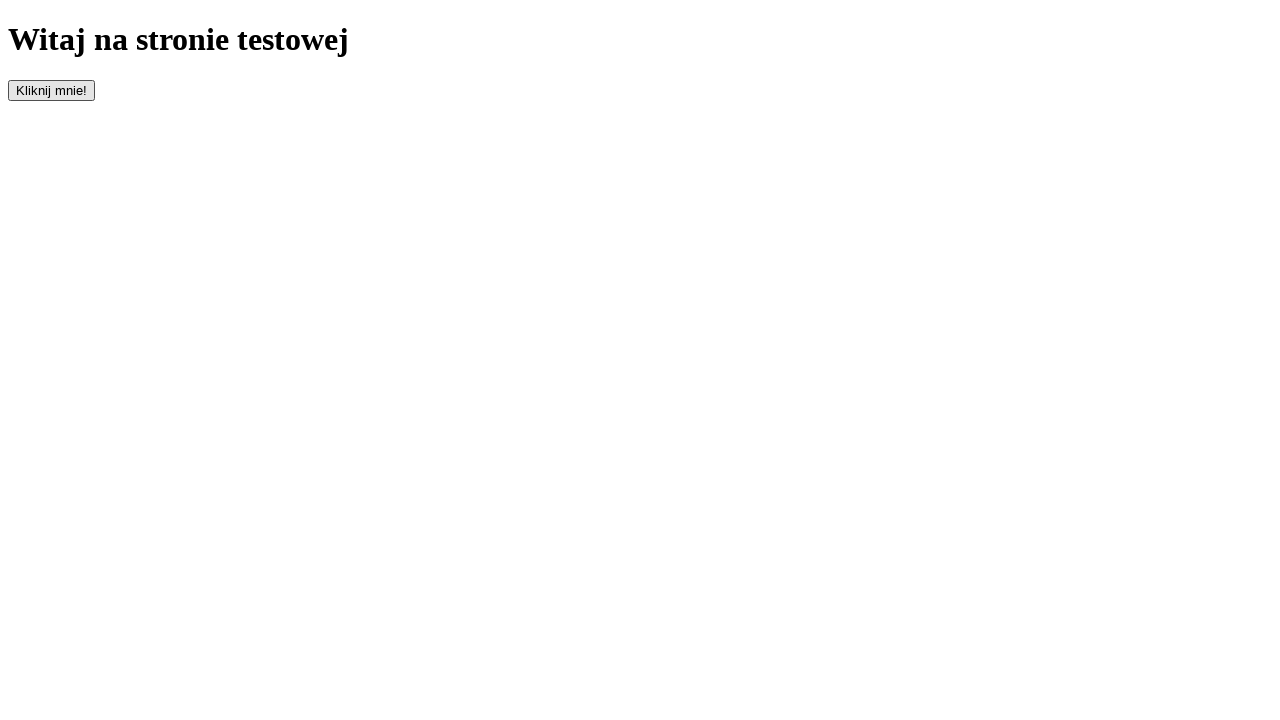

Paragraph element became visible after explicit wait
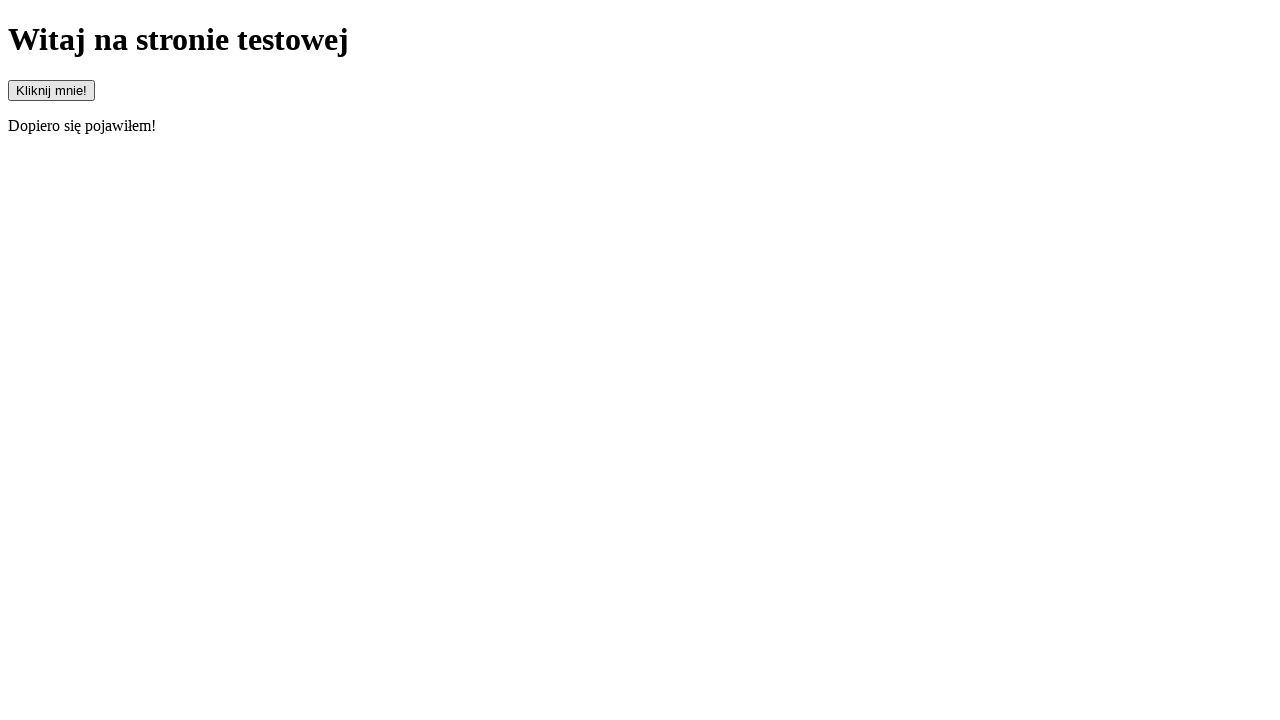

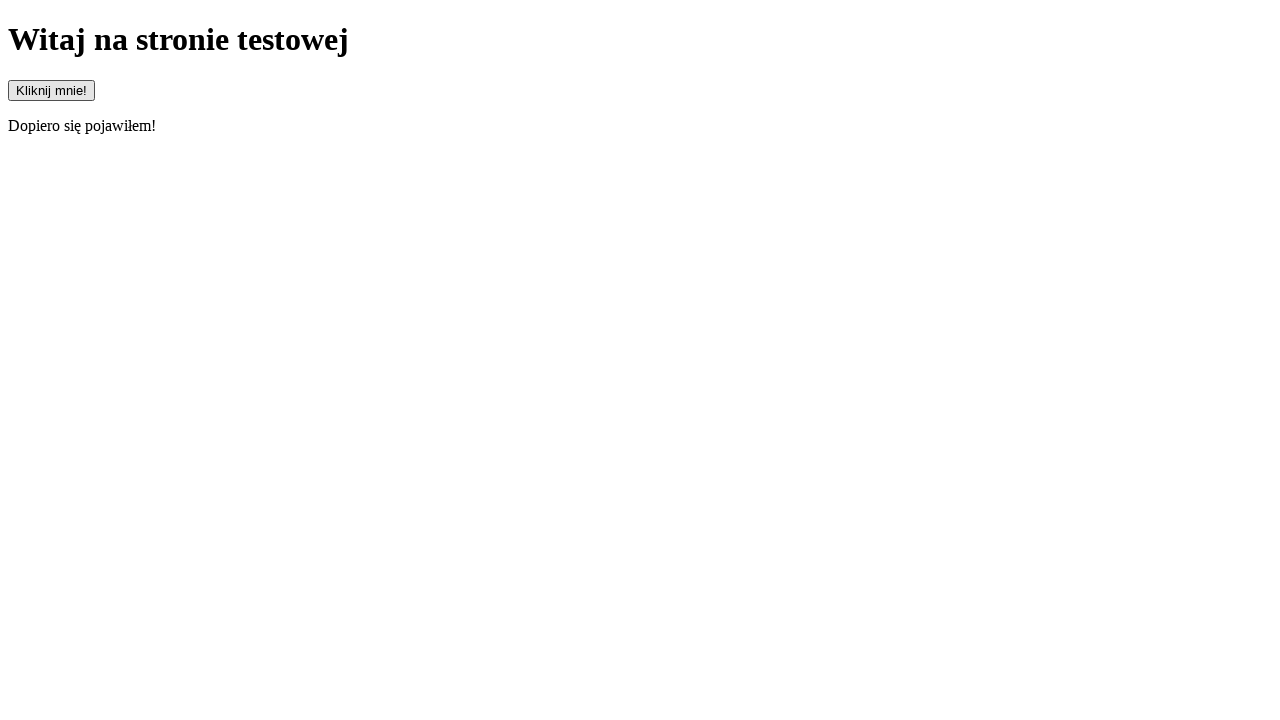